Tests right click functionality by right-clicking on the 'A/B Testing' link

Starting URL: https://practice.cydeo.com/

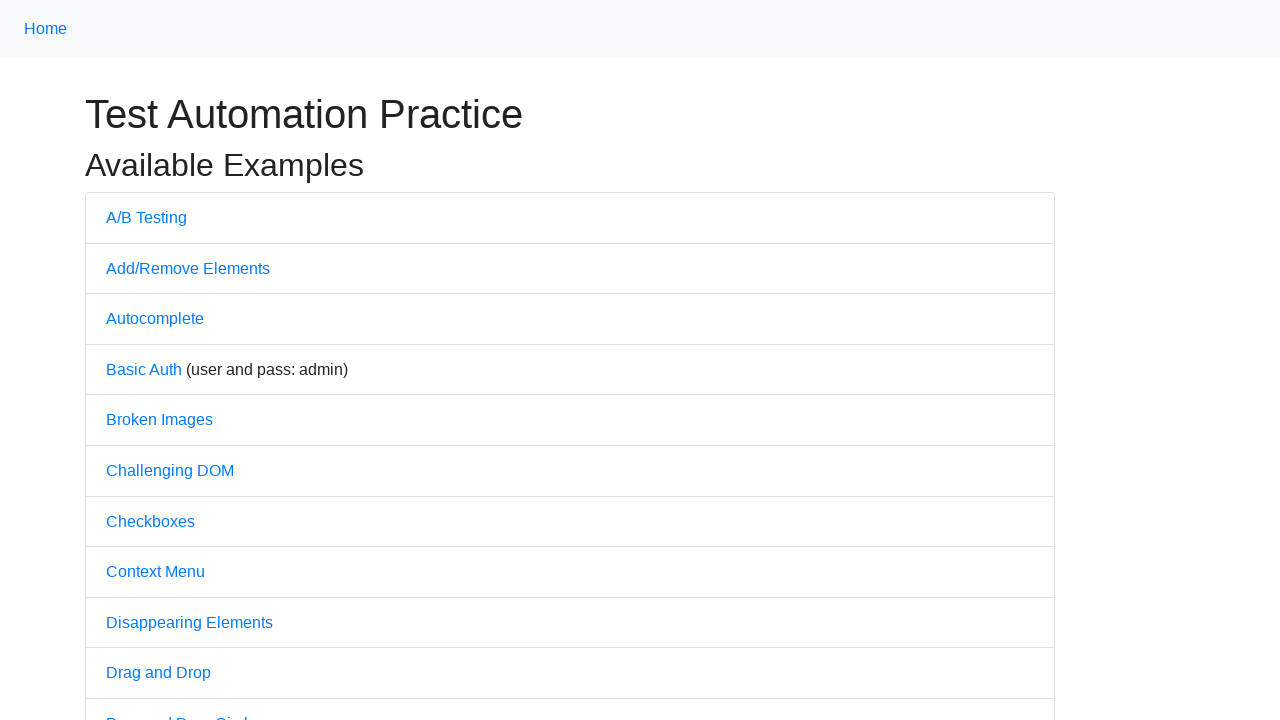

Navigated to practice.cydeo.com
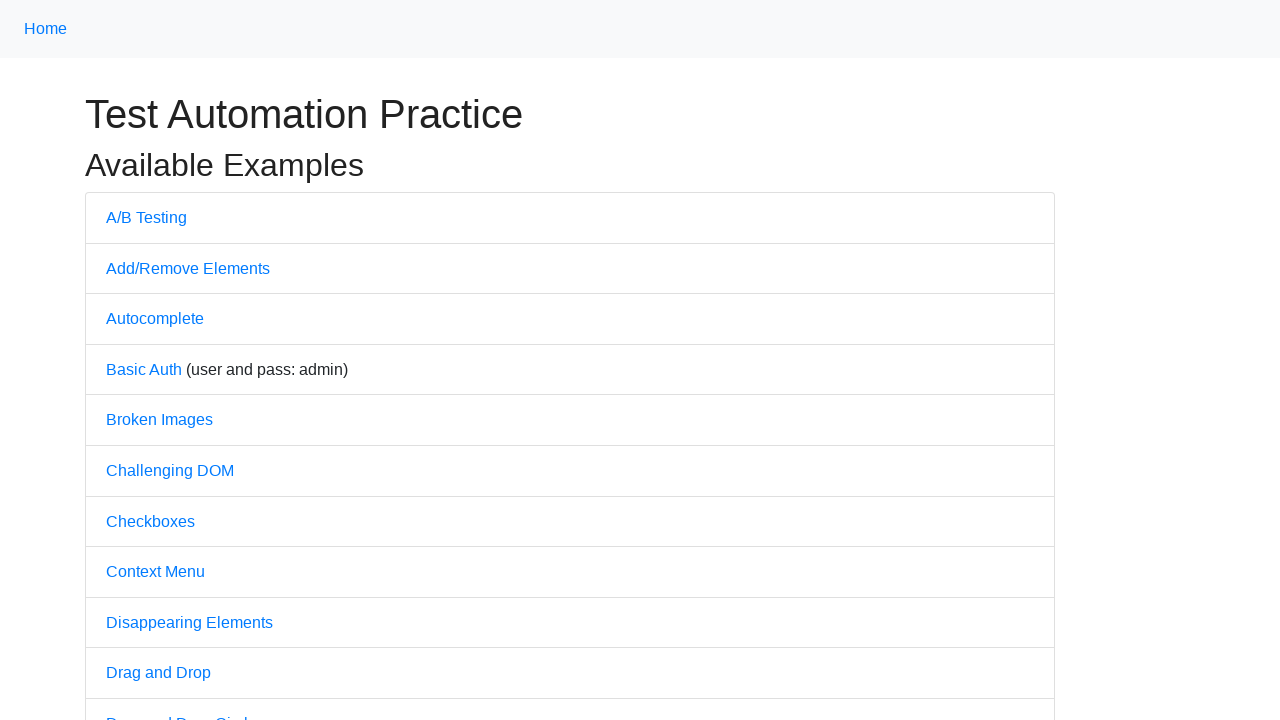

Right-clicked on the 'A/B Testing' link at (146, 217) on text='A/B Testing'
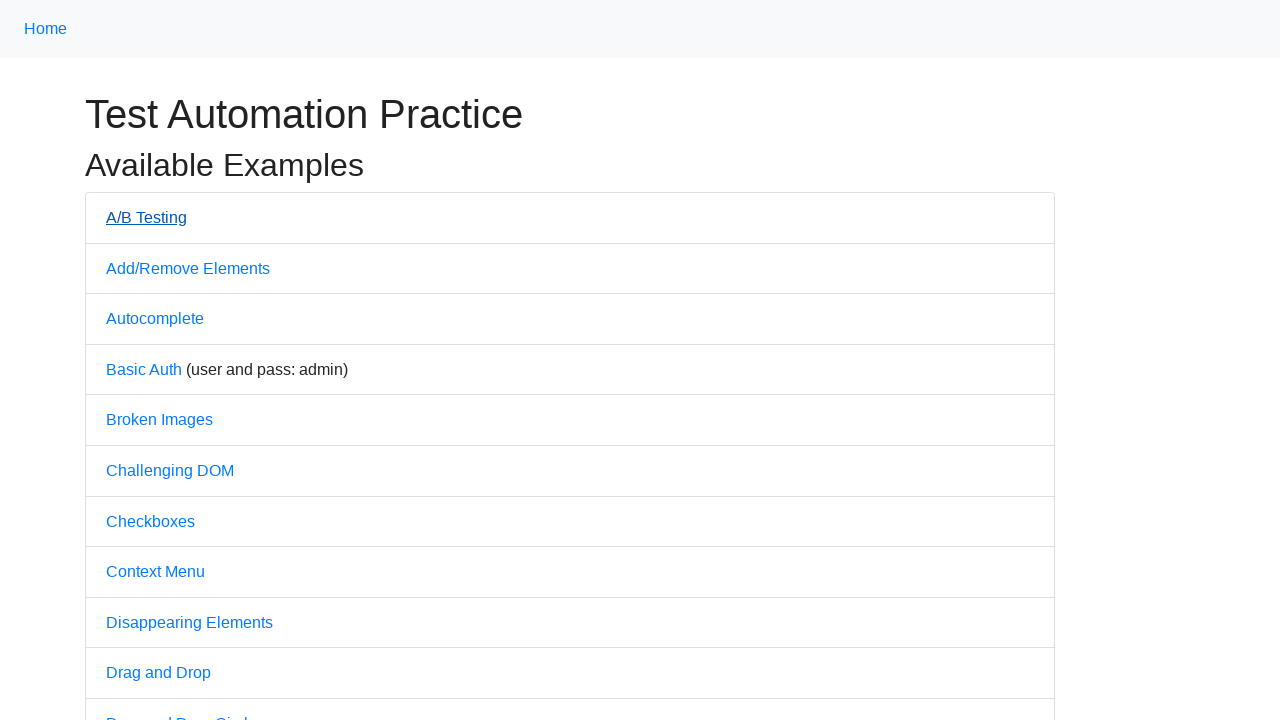

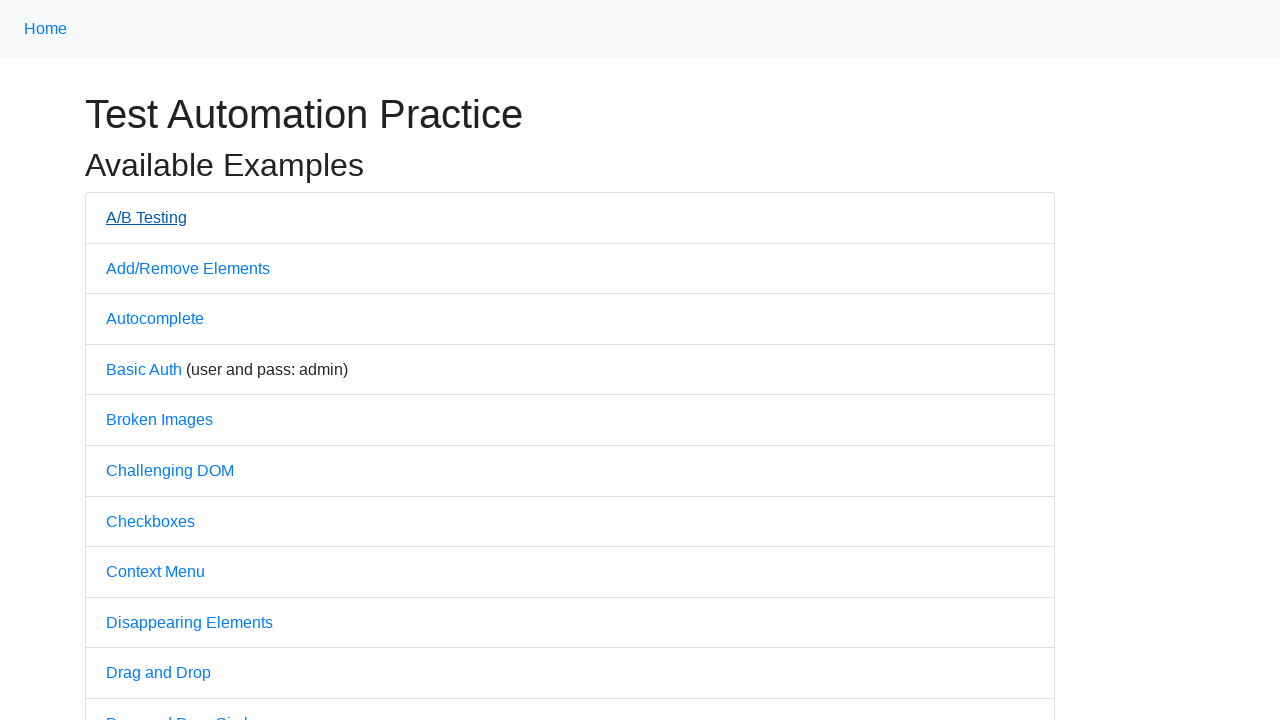